Navigates to the form page and verifies that the form elements are present

Starting URL: https://demoqa.com/automation-practice-form

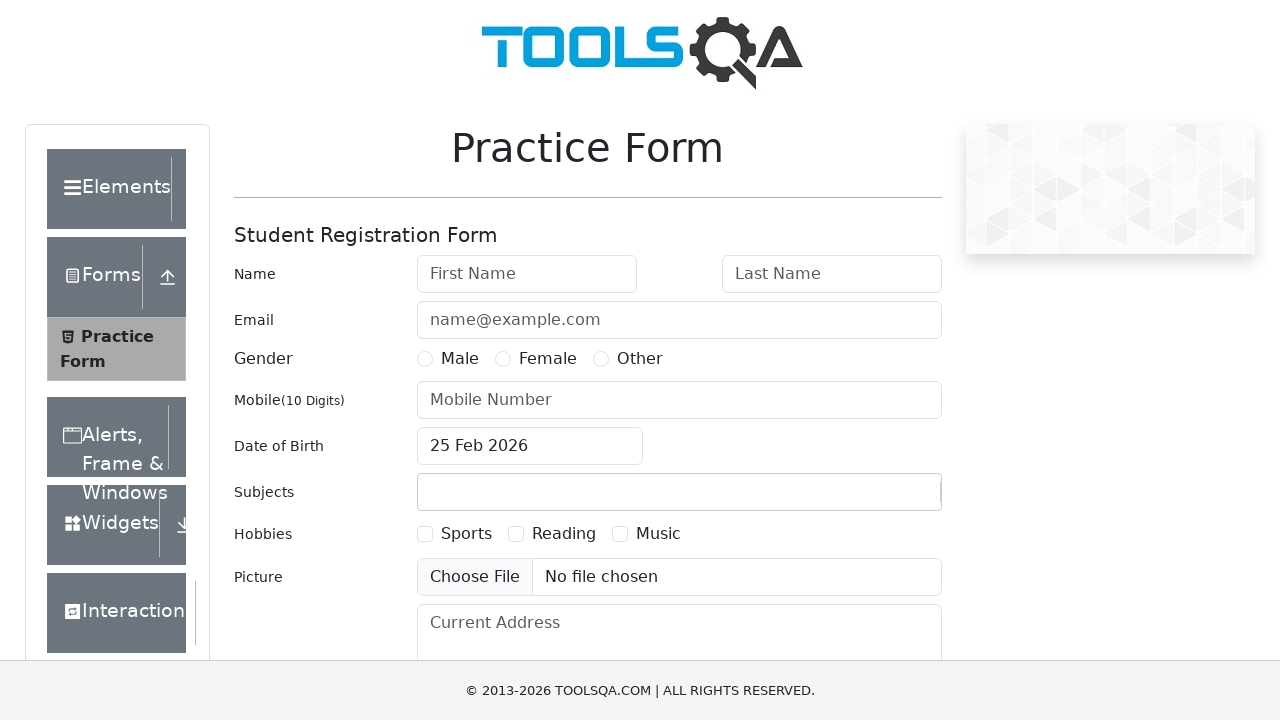

Waited for firstName input field to be present
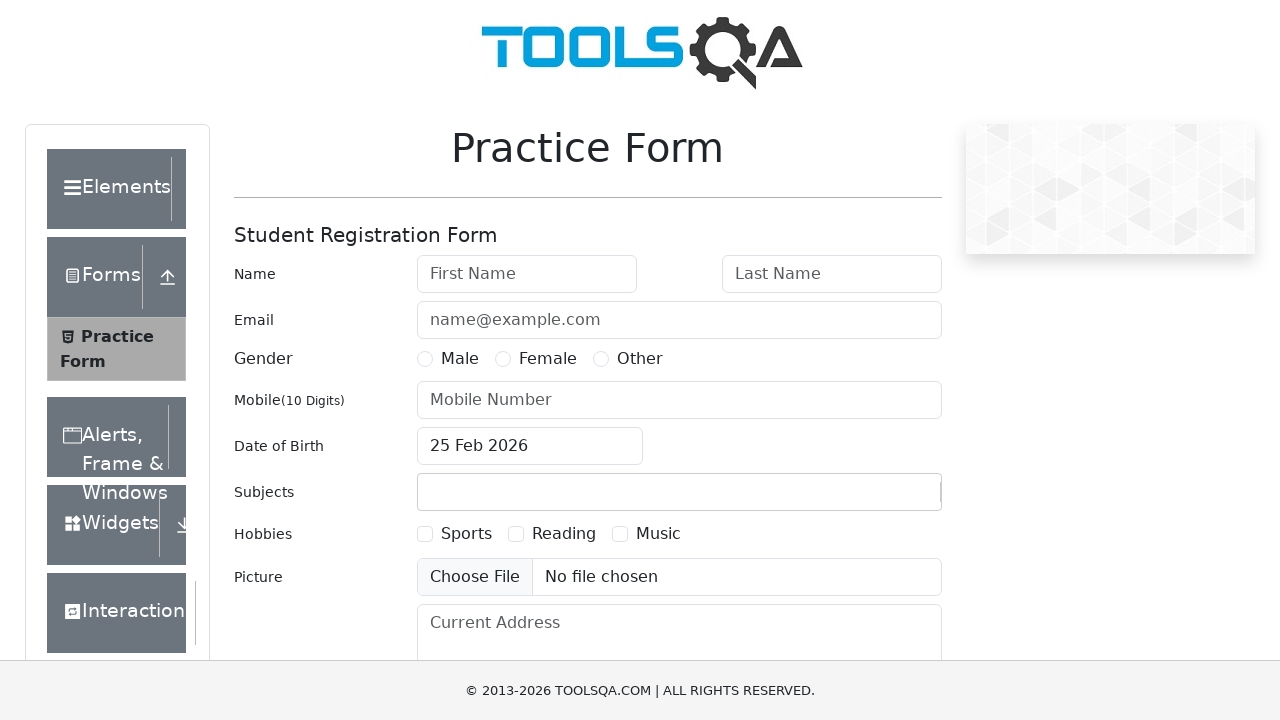

Waited for lastName input field to be present
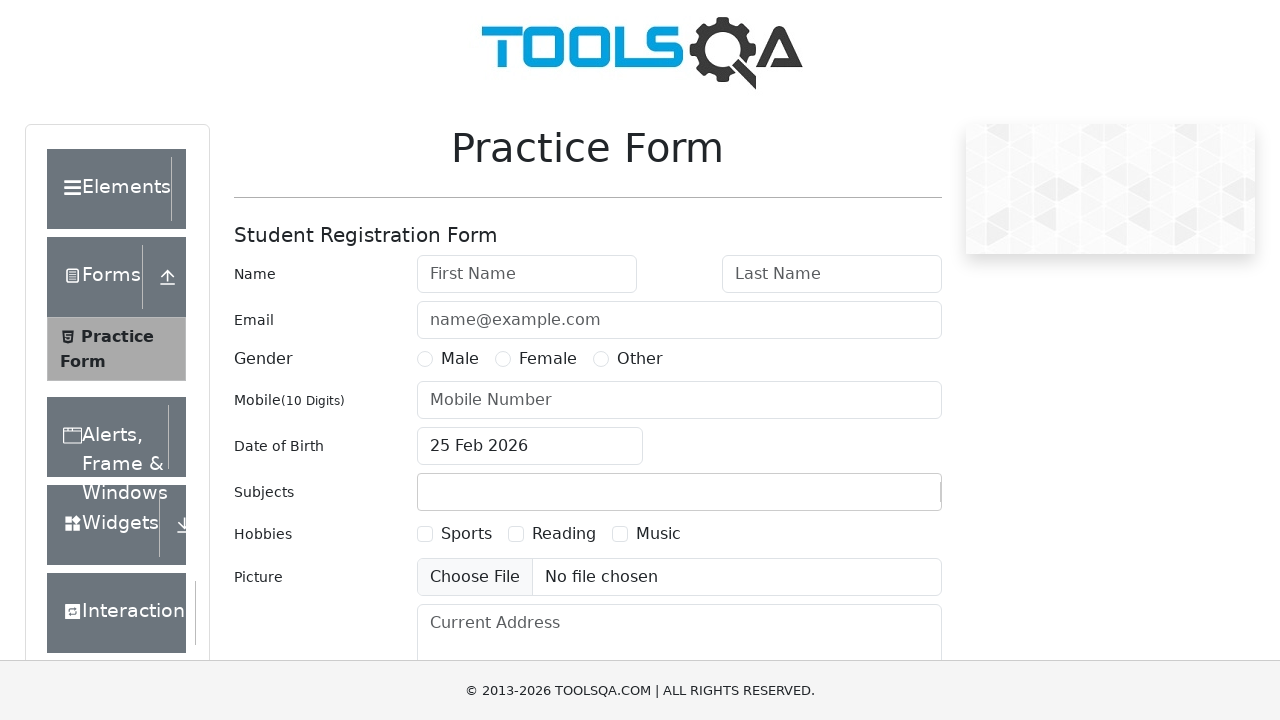

Waited for userEmail input field to be present
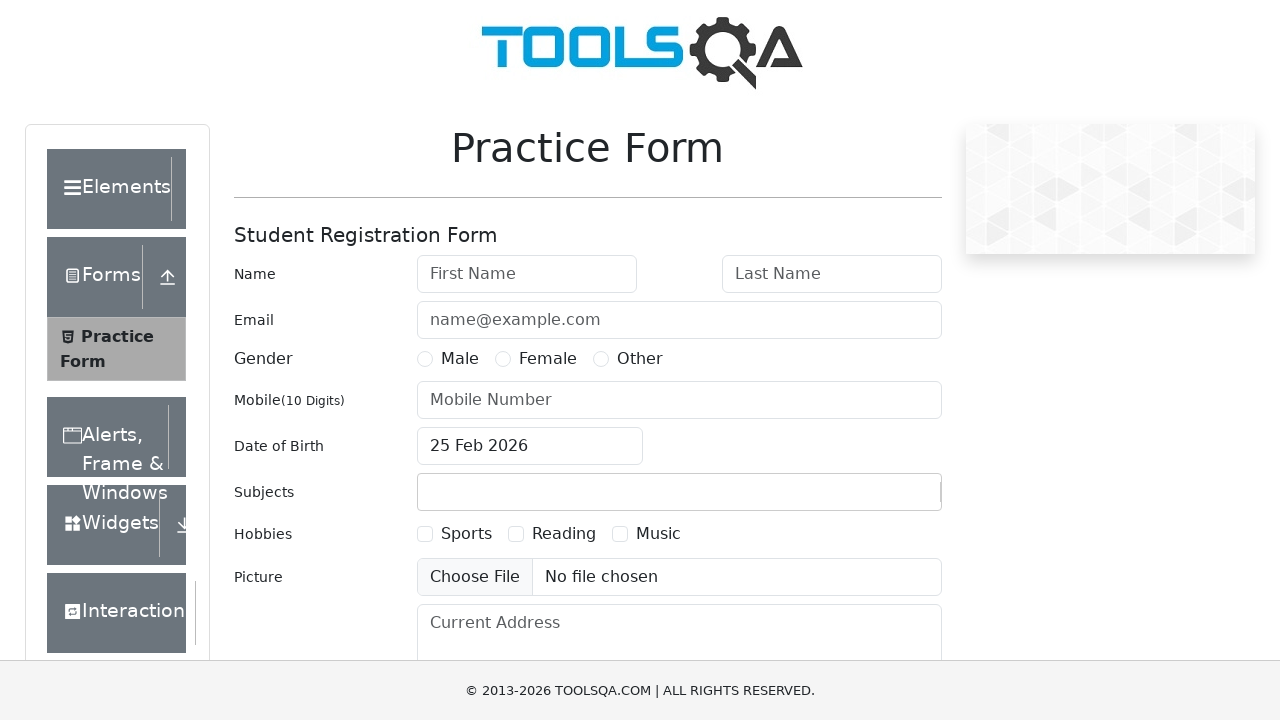

Waited for userNumber input field to be present
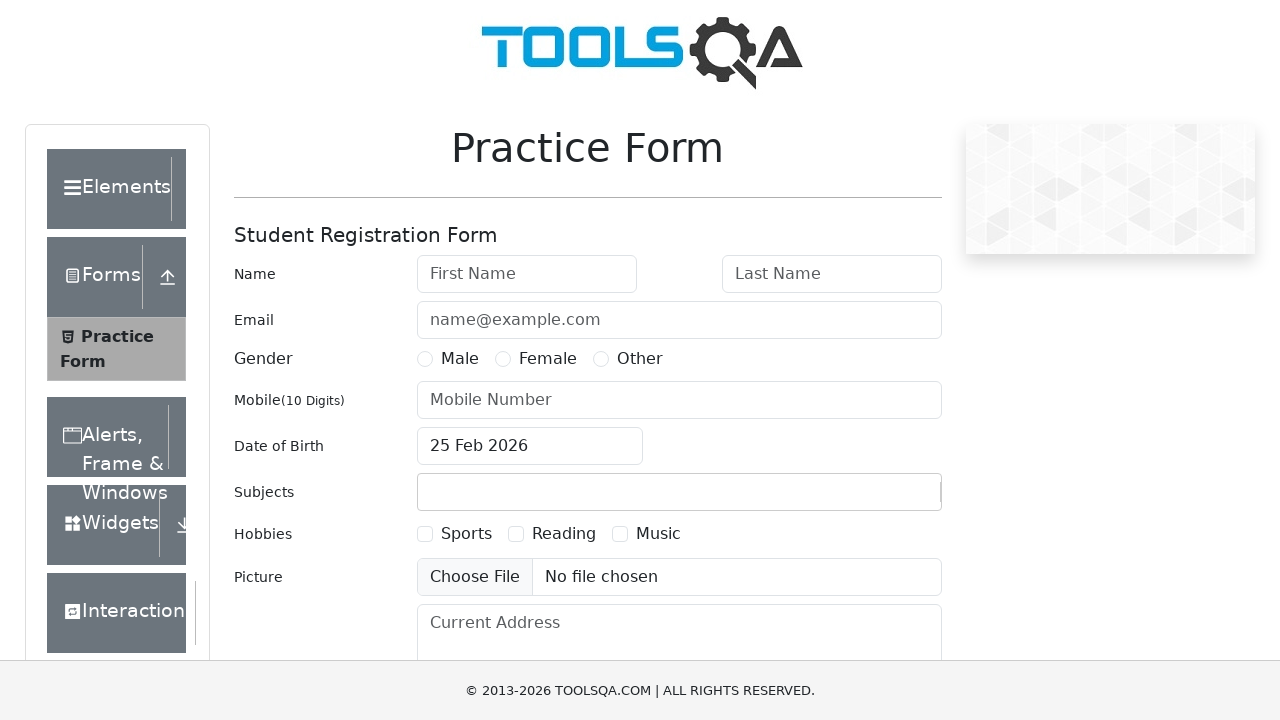

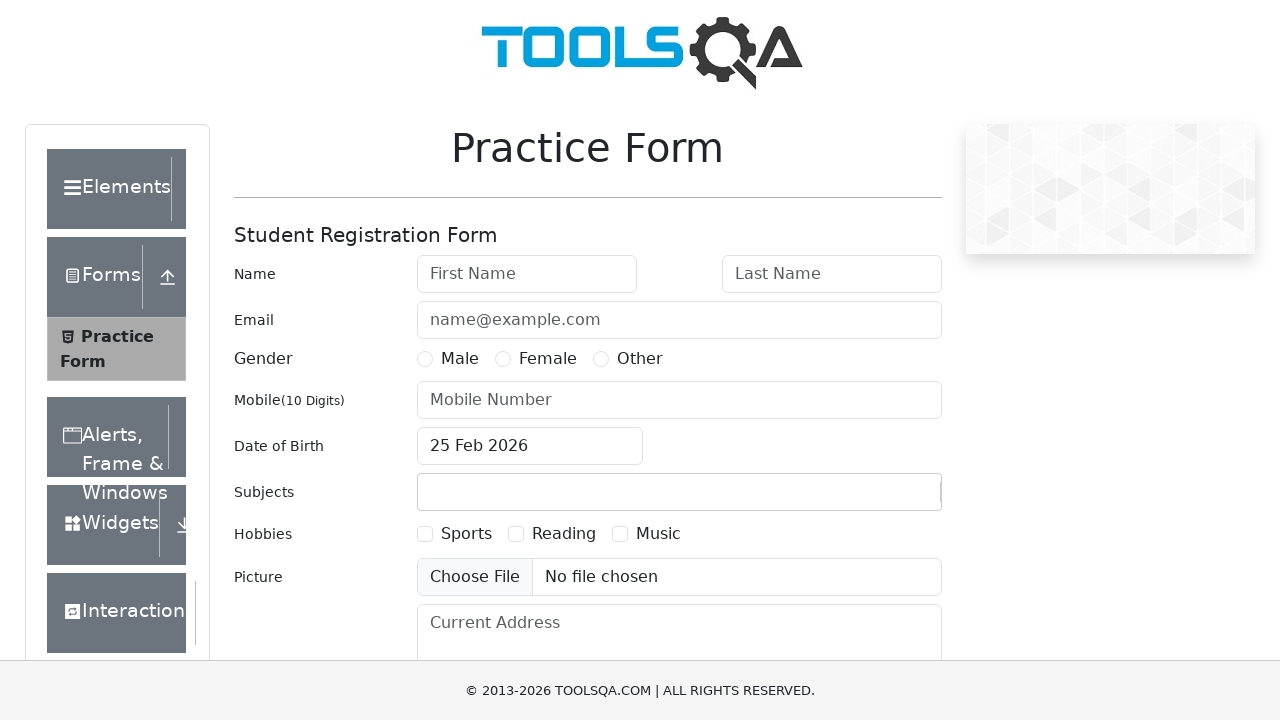